Tests the Playwright documentation site by clicking the "Get started" link and verifying the Installation heading is visible.

Starting URL: https://playwright.dev/

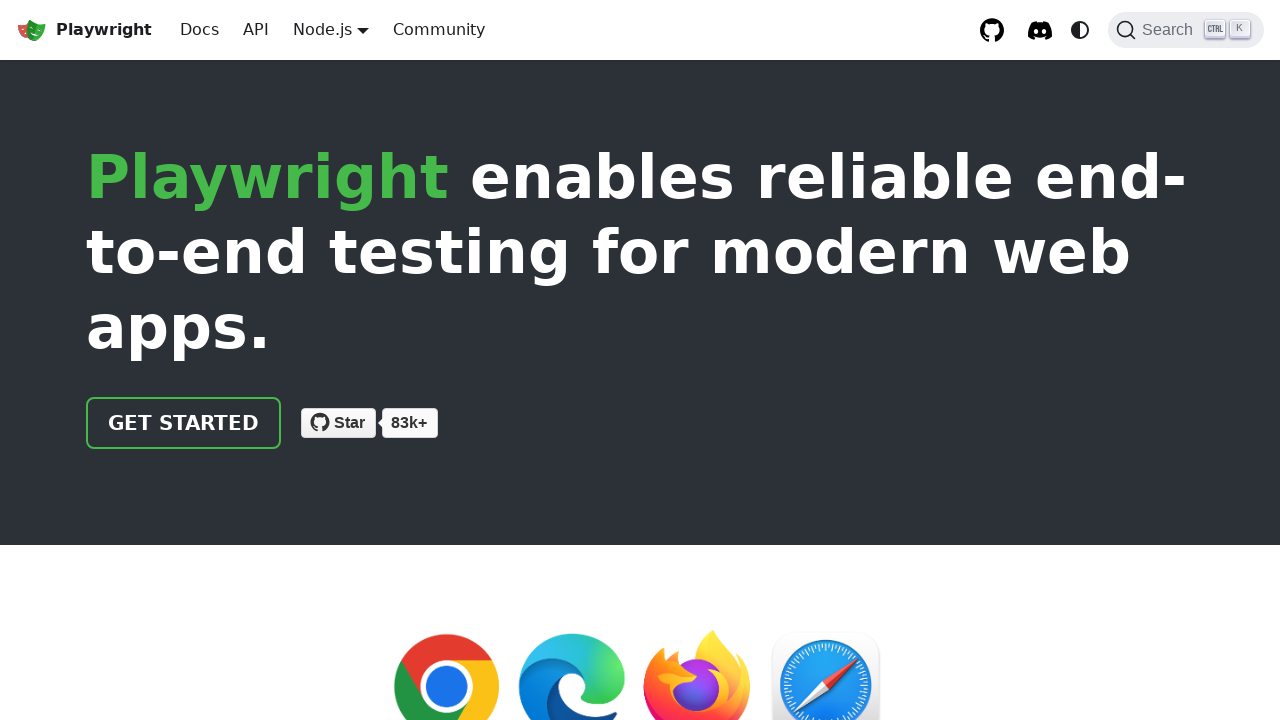

Clicked the 'Get started' link at (184, 423) on internal:role=link[name="Get started"i]
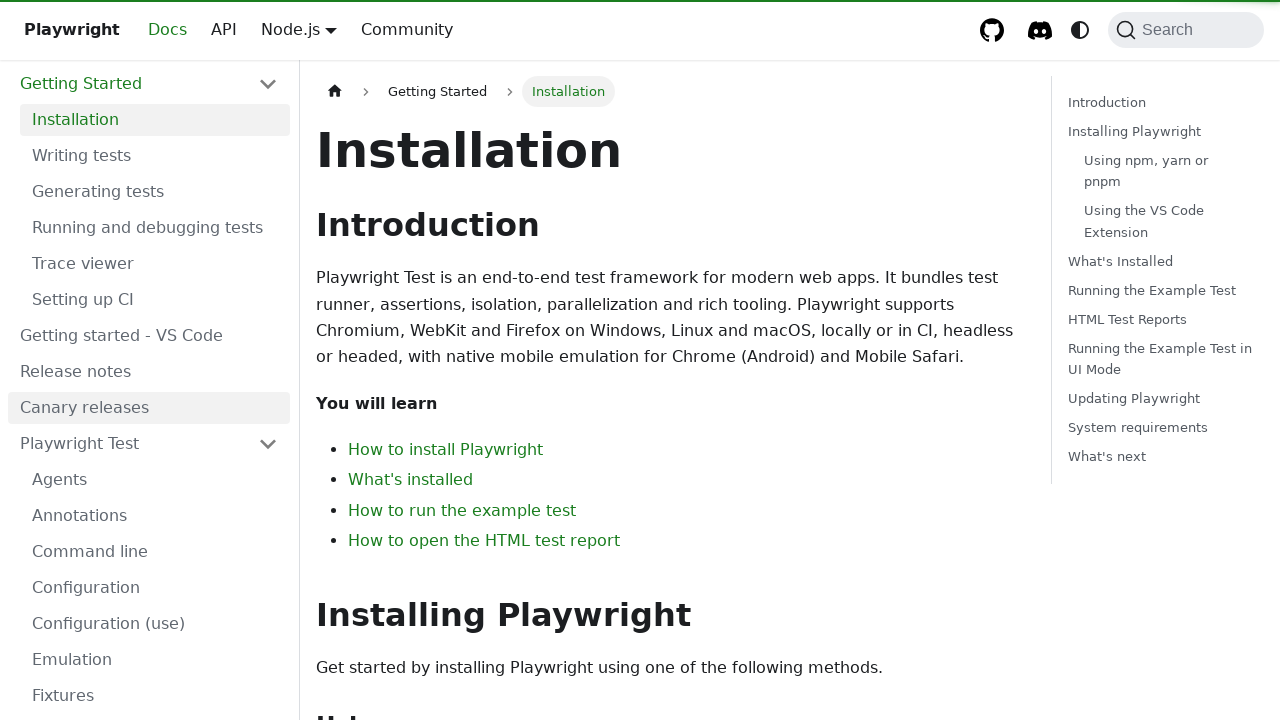

Installation heading became visible
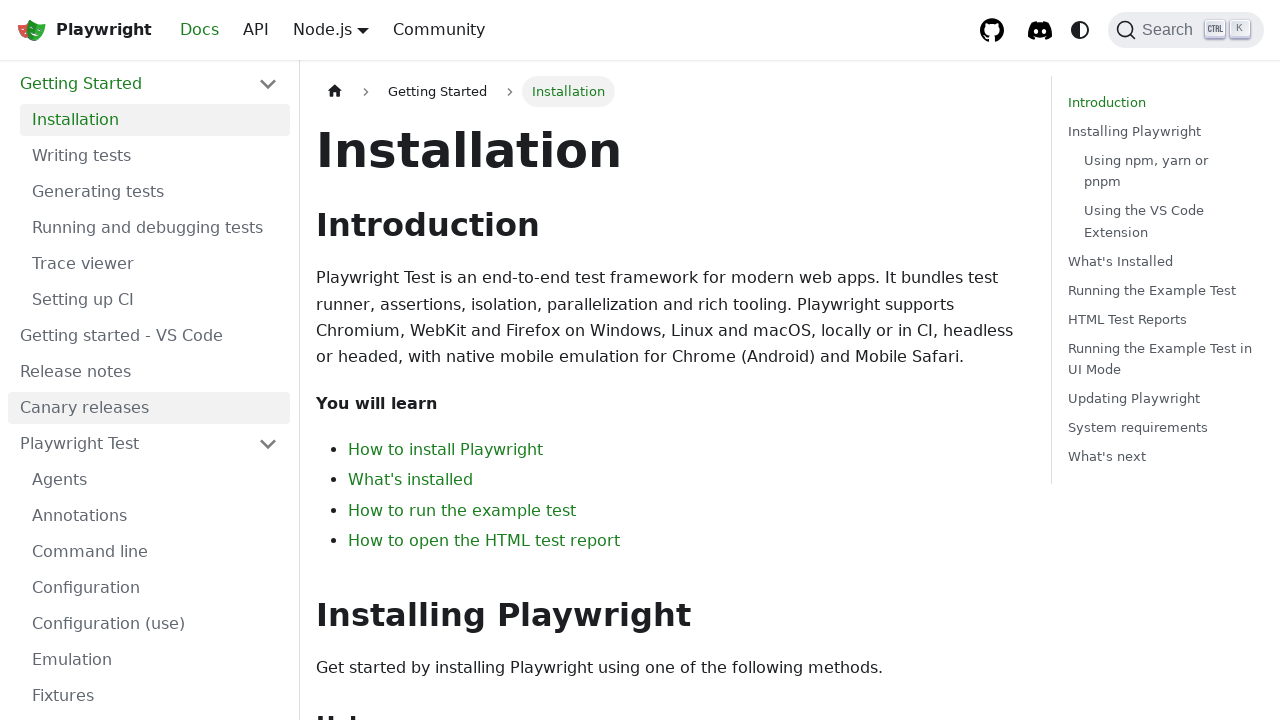

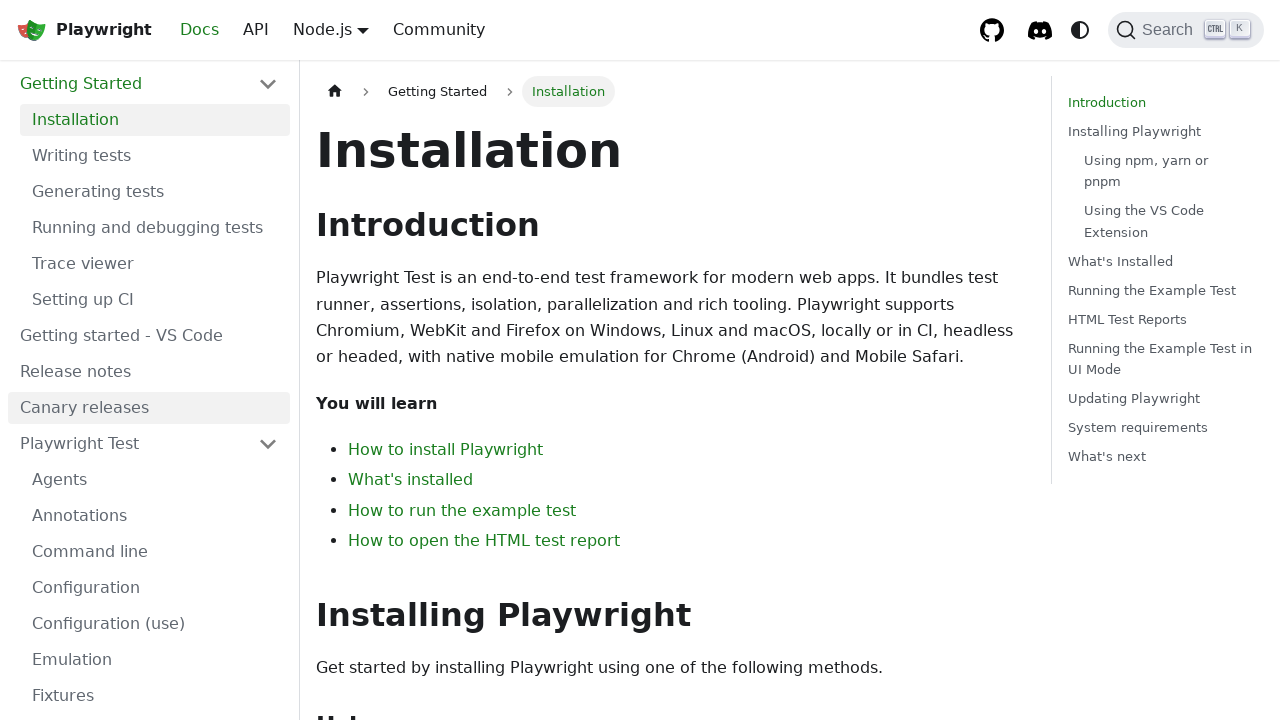